Navigates through book categories on a bookstore website, selecting a category and paginating through multiple pages of book listings to verify navigation functionality.

Starting URL: https://books.toscrape.com/index.html

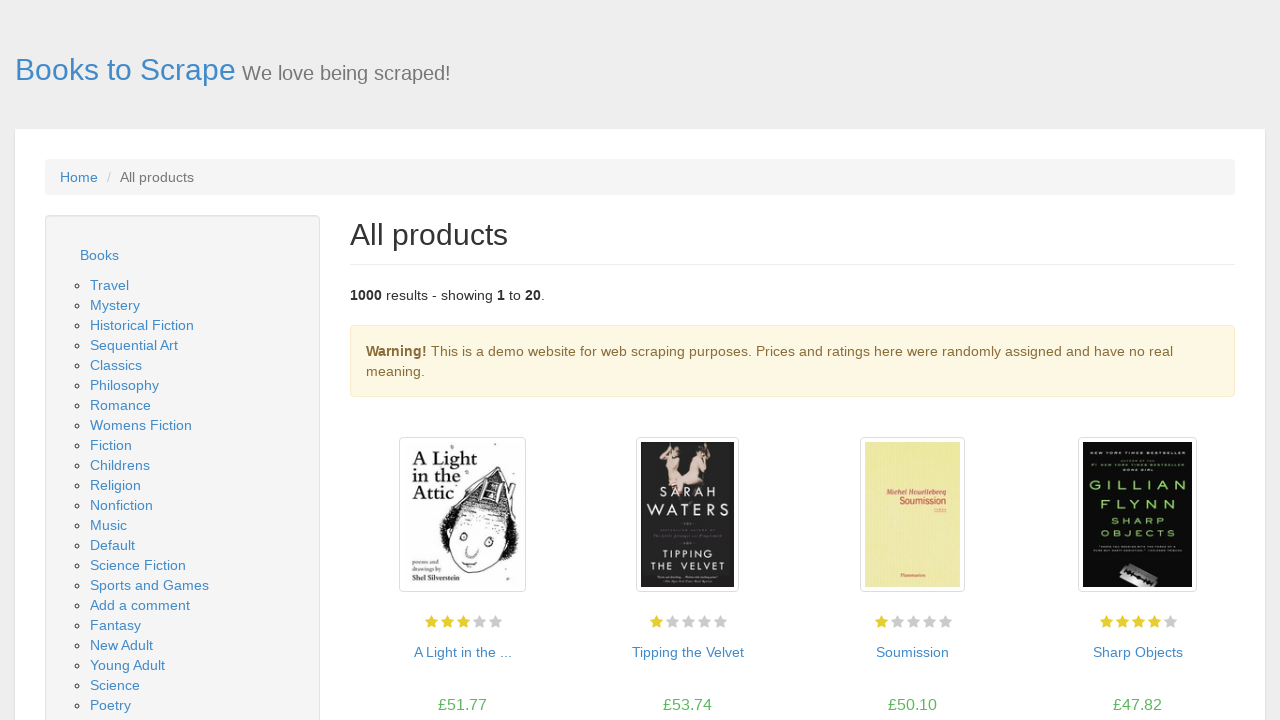

Waited for categories navigation list to load
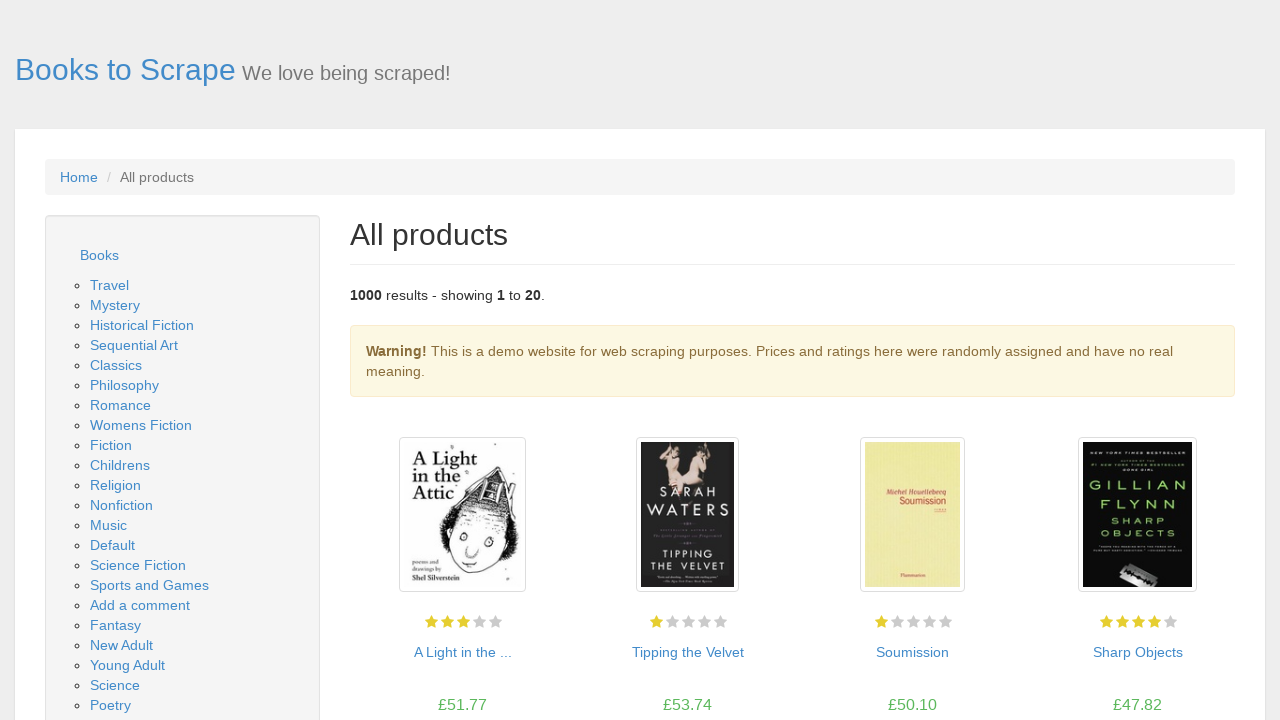

Clicked first book category link at (110, 285) on ul.nav-list ul a >> nth=0
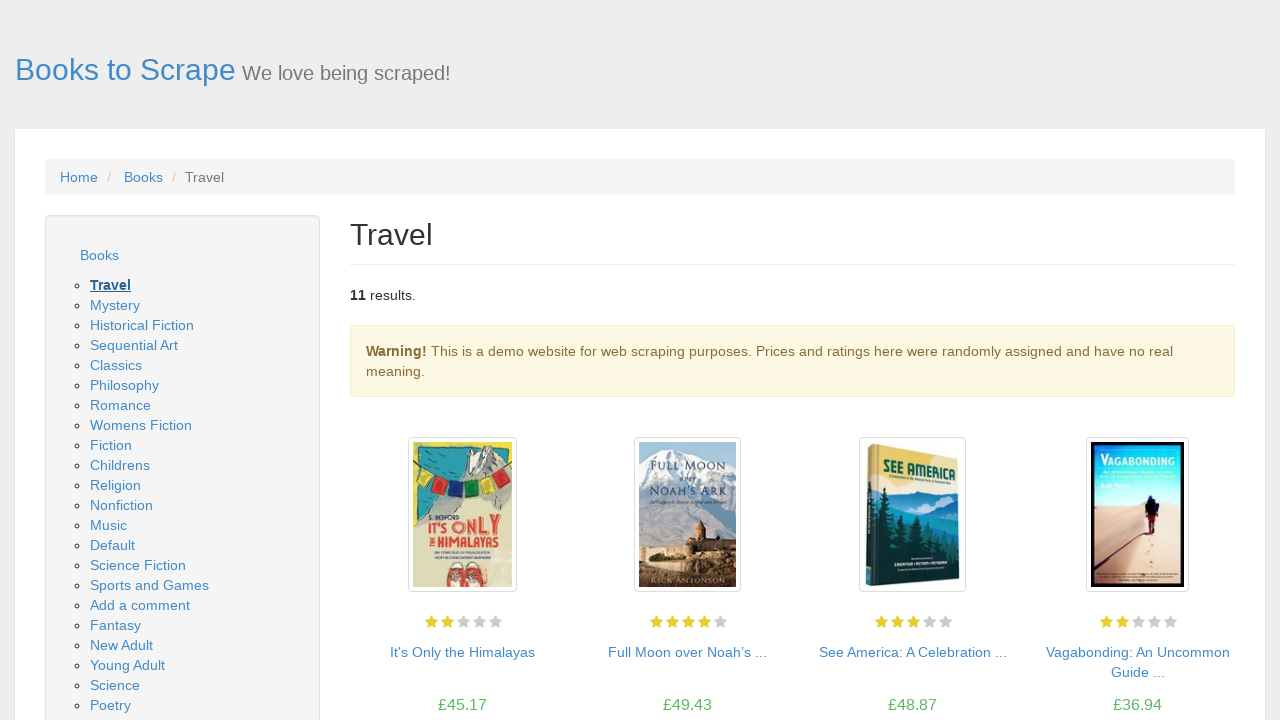

Category page loaded with book listings
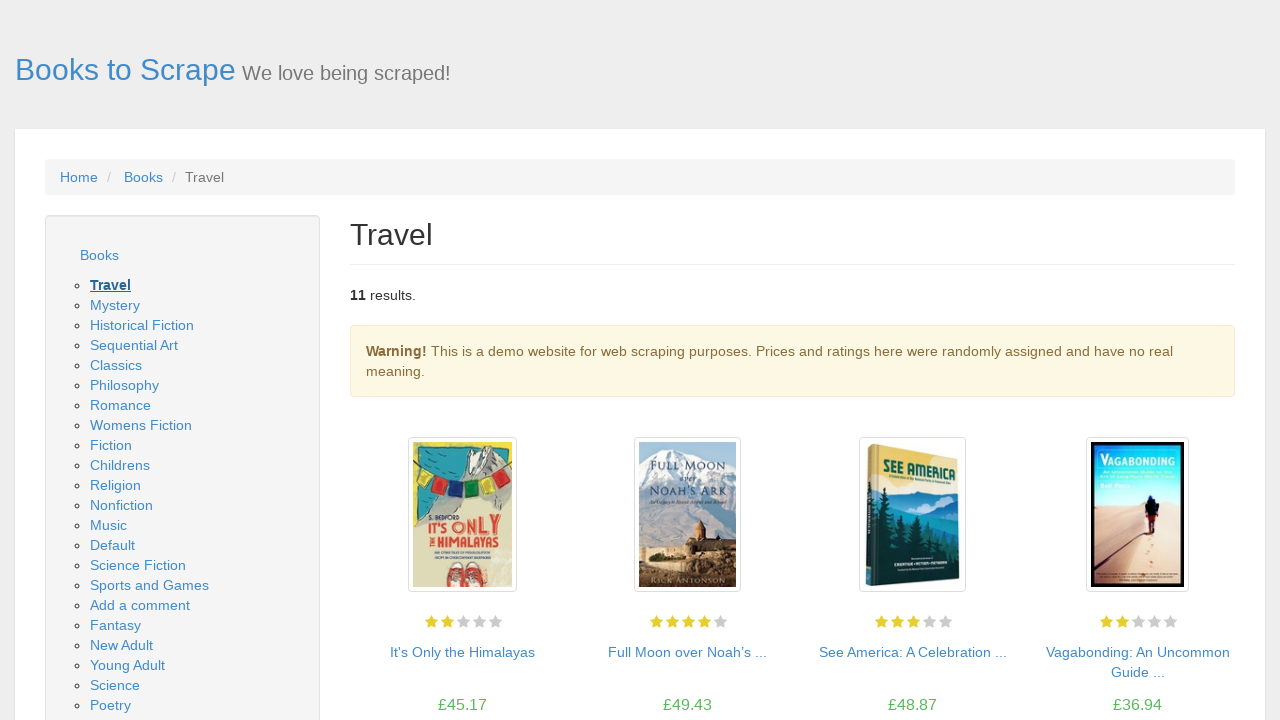

Clicked home link to navigate back to homepage at (182, 255) on ul.nav-list > li > a
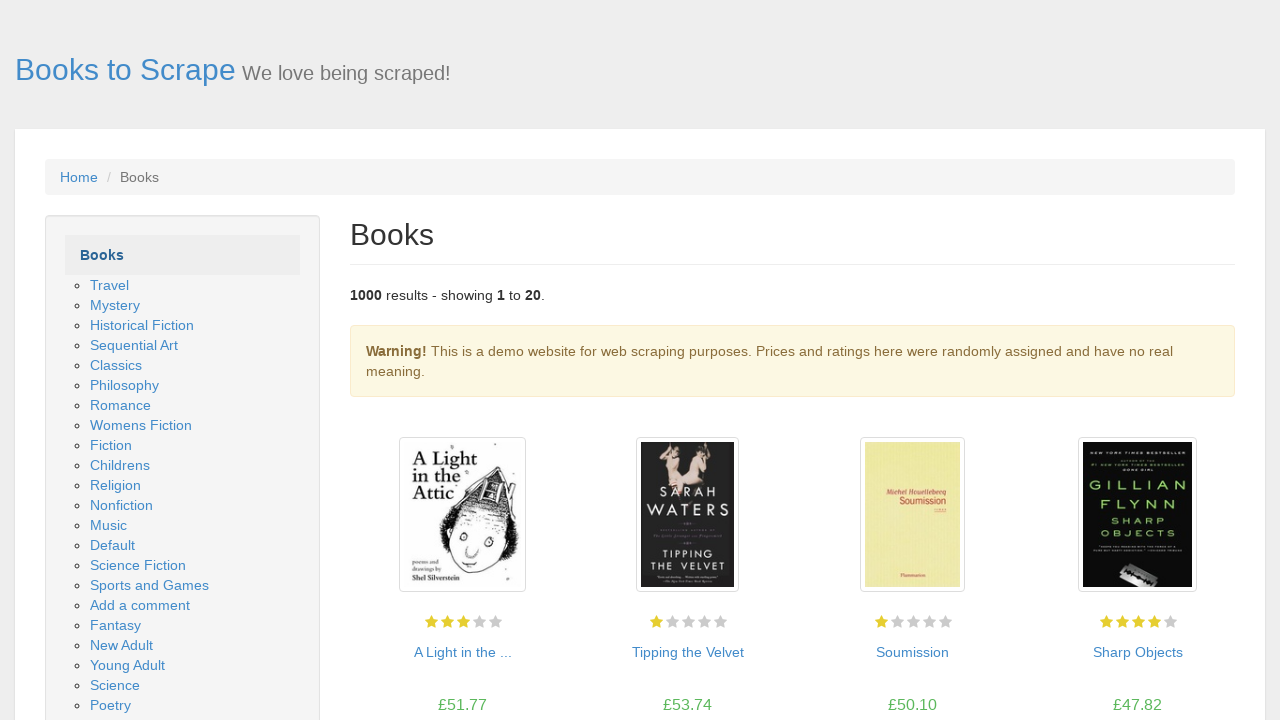

Homepage loaded with category navigation visible
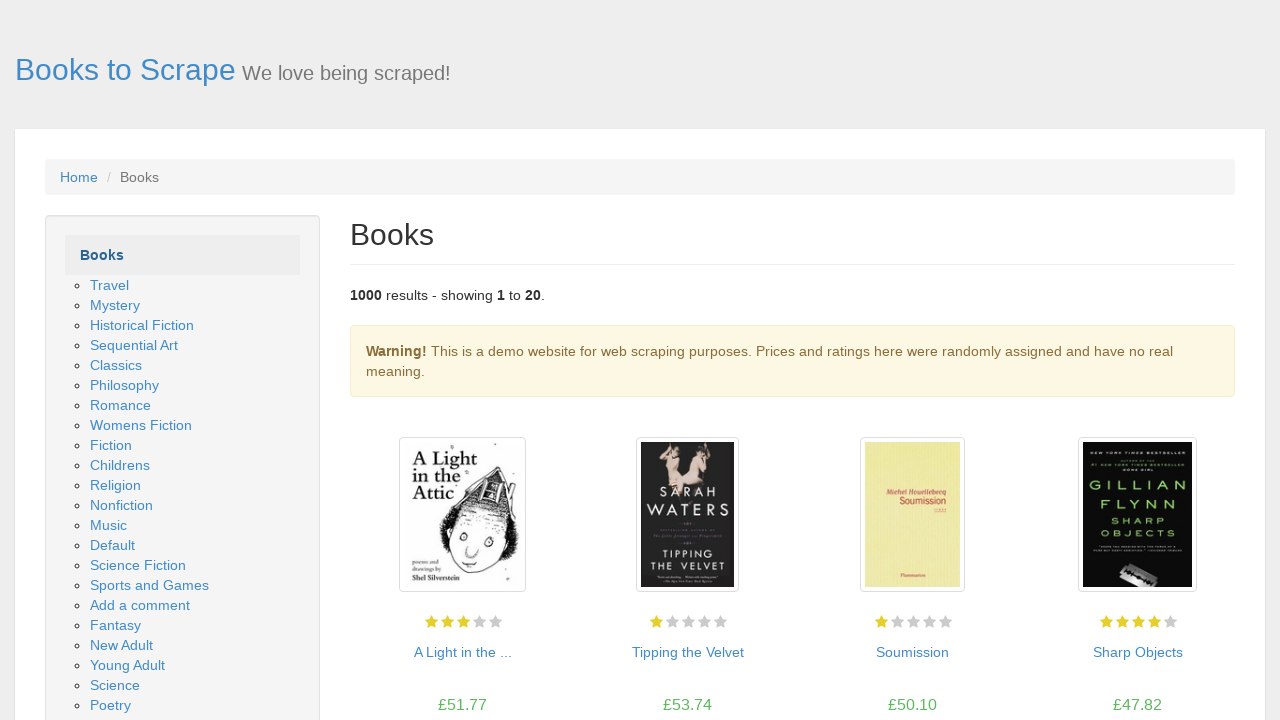

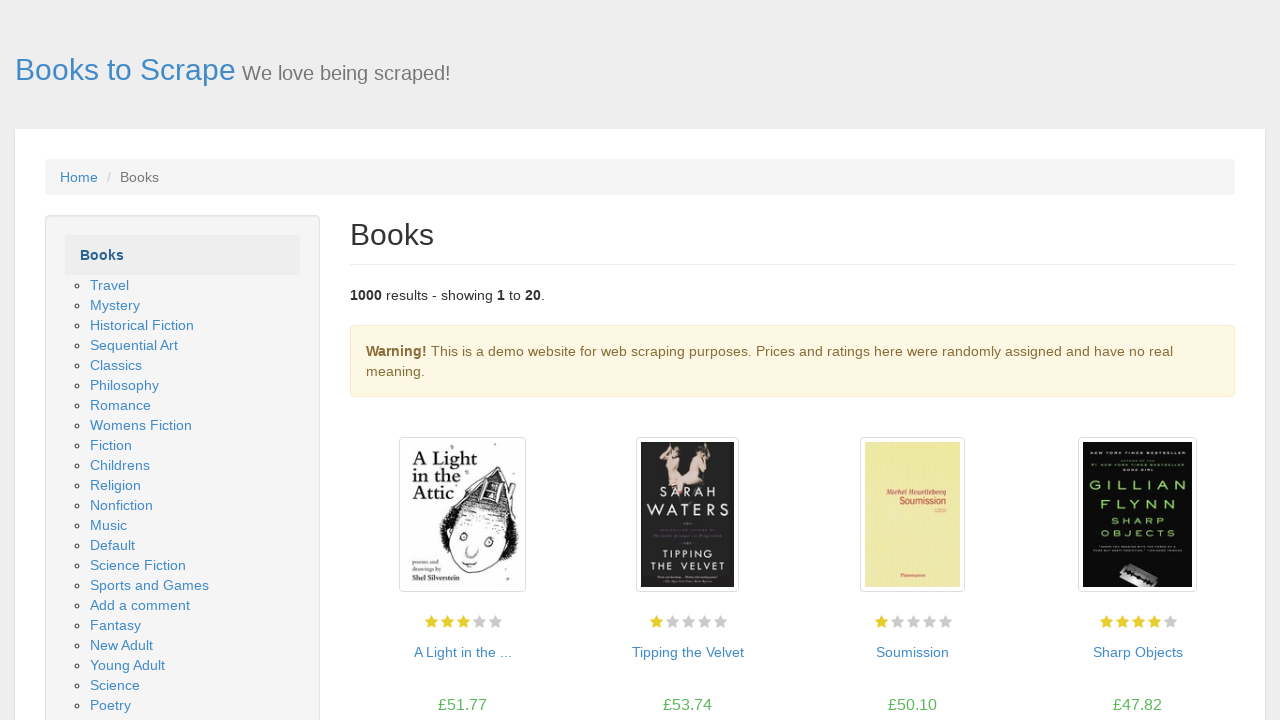